Counts the total number of tables on the page and verifies there are 4 tables

Starting URL: http://automationbykrishna.com/index.html#

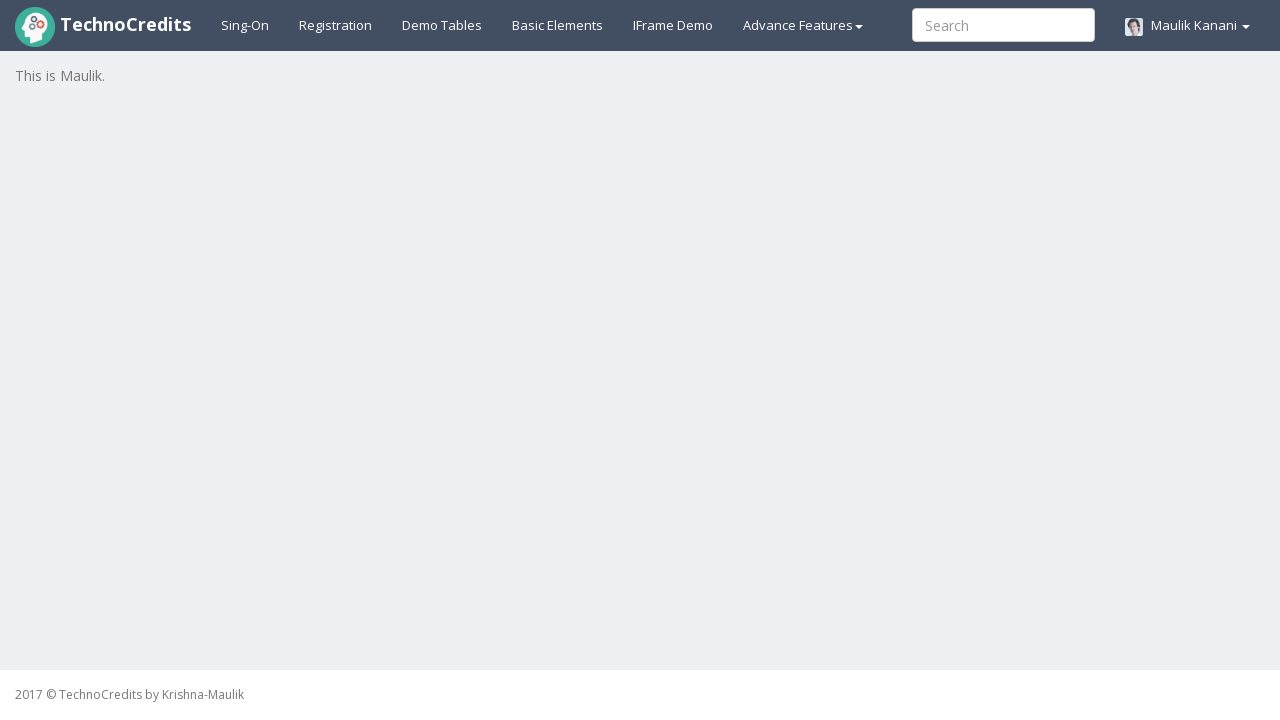

Clicked on Demo Tables link to navigate to tables page at (442, 25) on xpath=//a[@id='demotable']
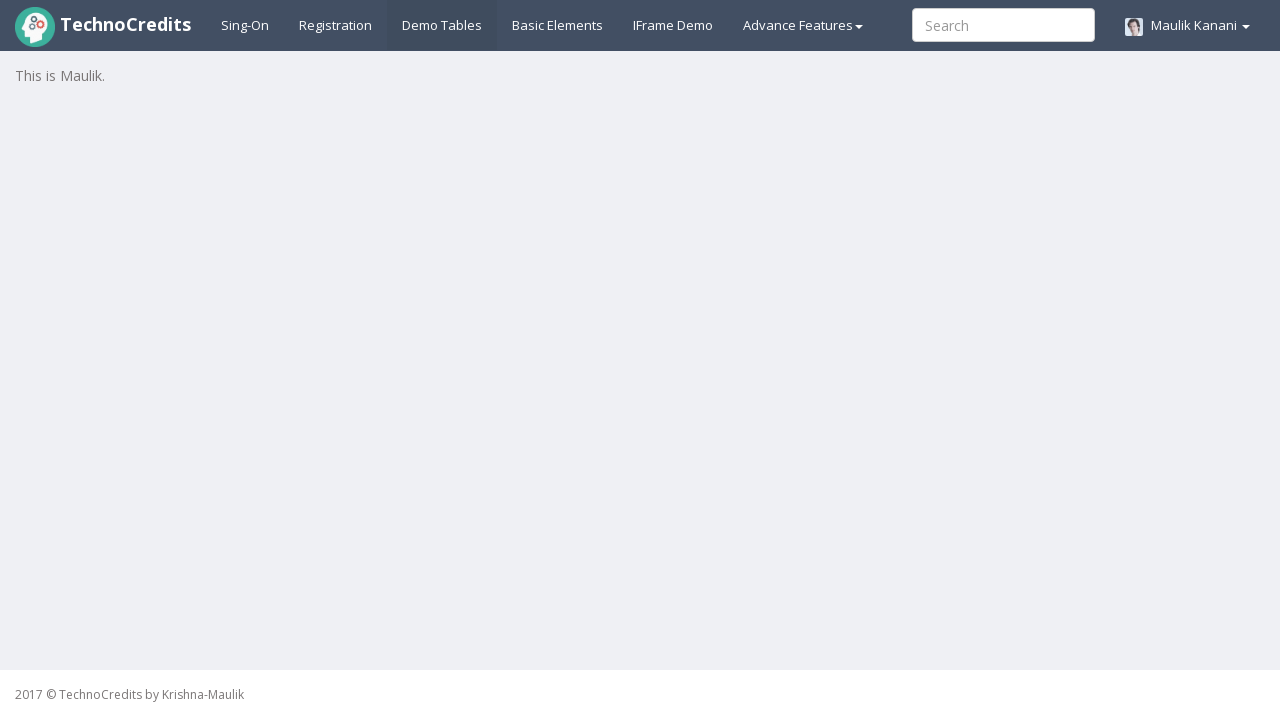

Tables loaded on the page
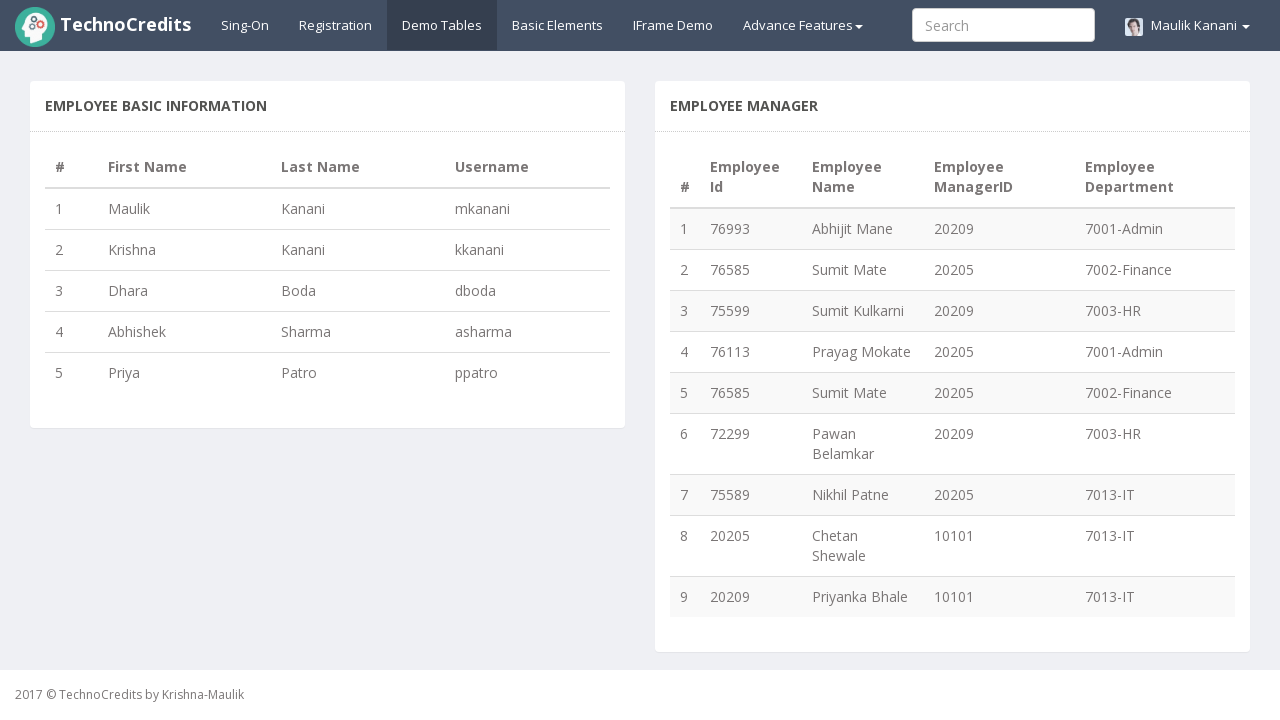

Located all tables on the page - found 4 tables
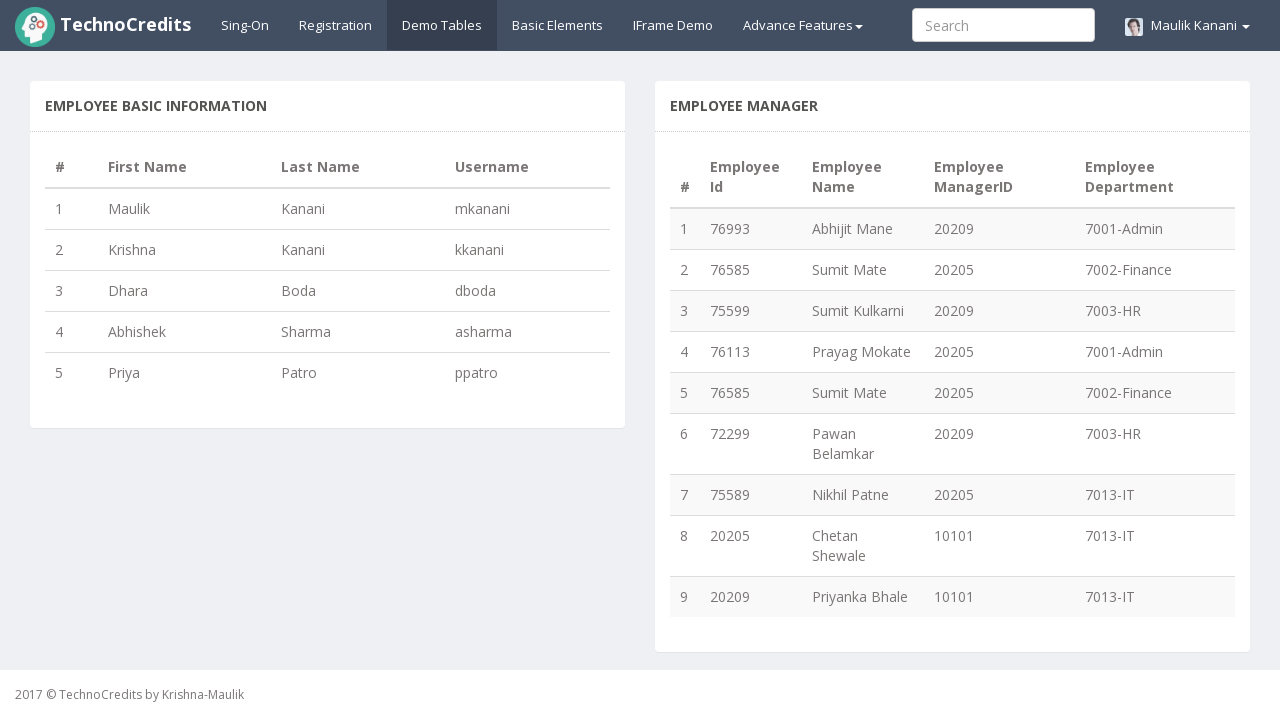

Verified that exactly 4 tables are present on the page
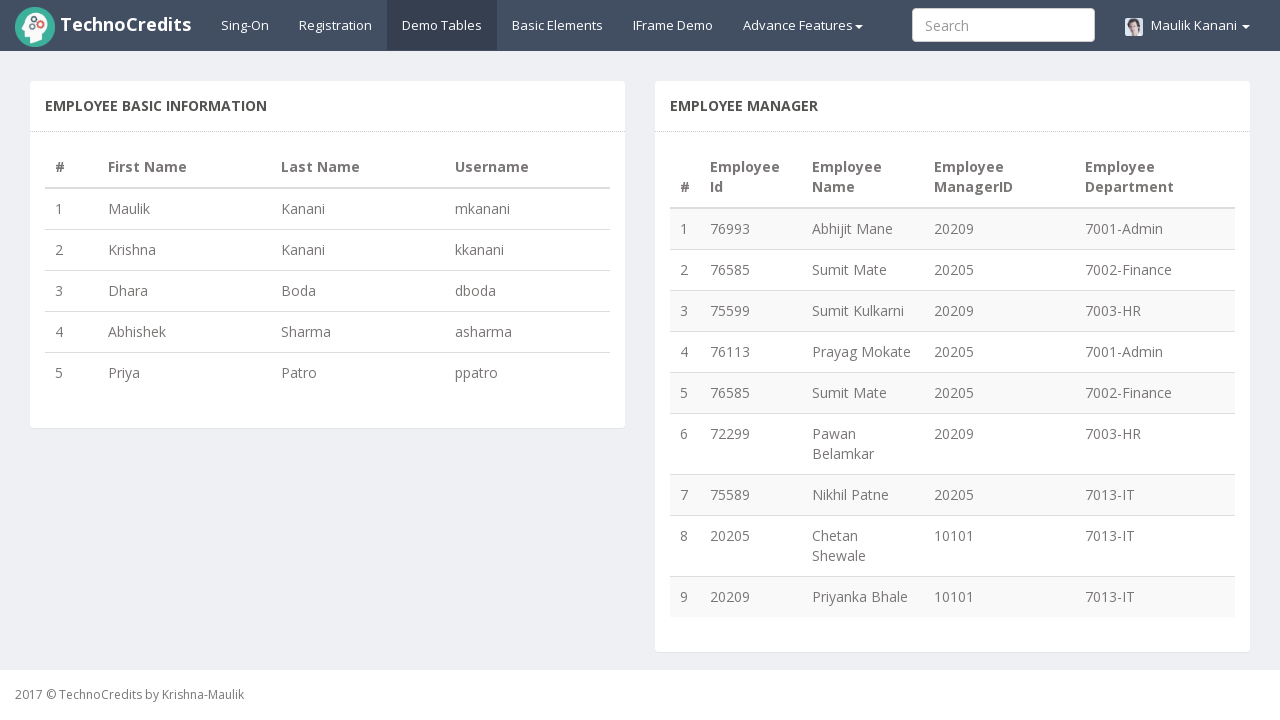

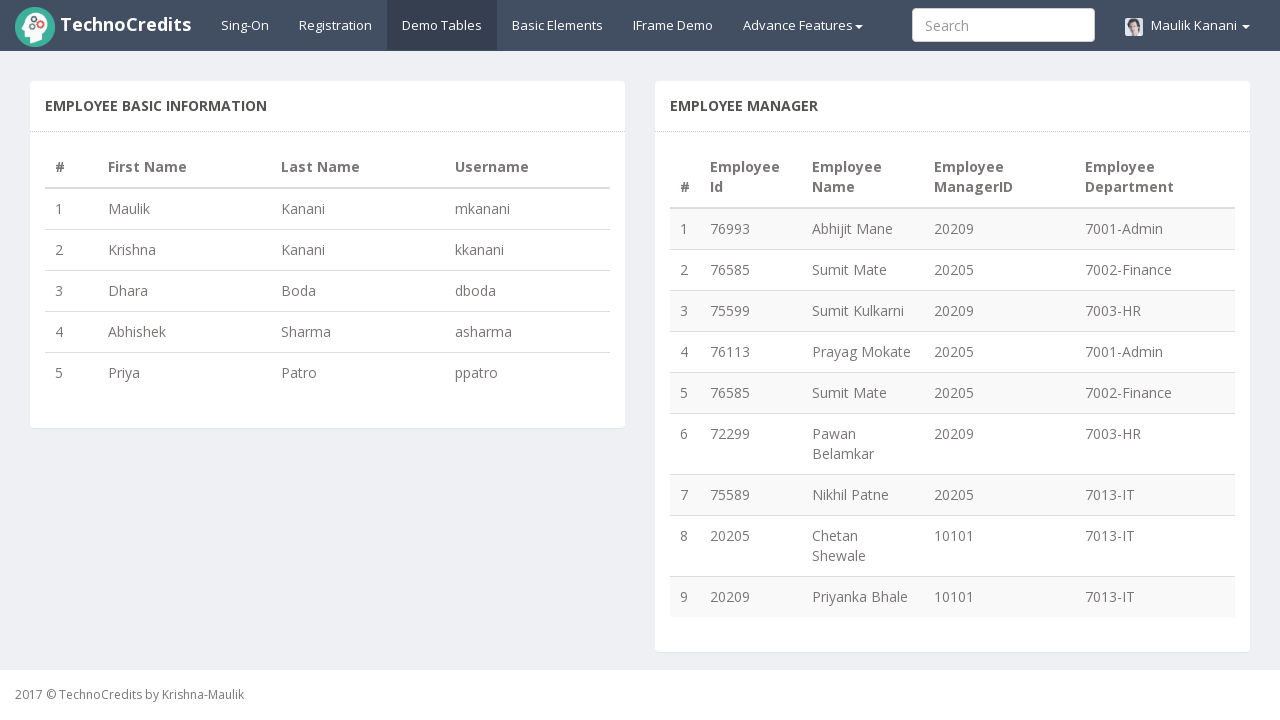